Tests search functionality on speak-ukrainian site with Thread.sleep delays

Starting URL: http://speak-ukrainian.eastus2.cloudapp.azure.com/dev/

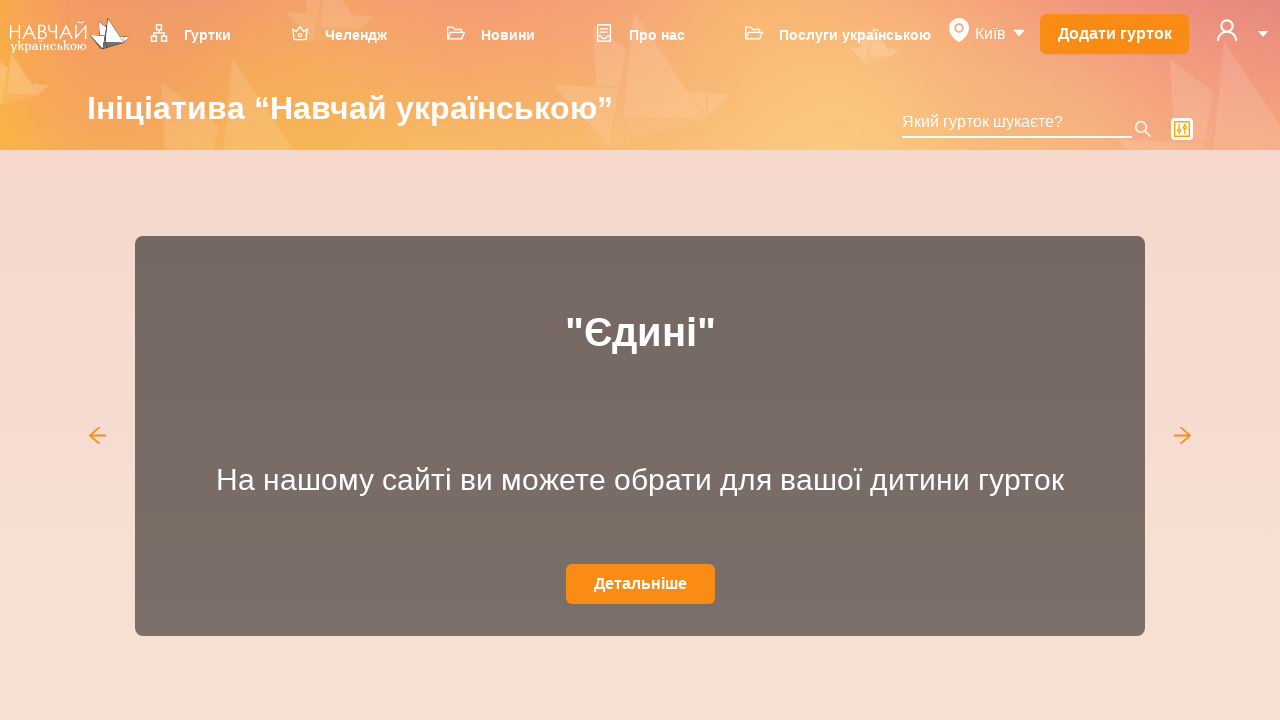

Filled search input with Ukrainian text 'Школа' on input.ant-select-selection-search-input
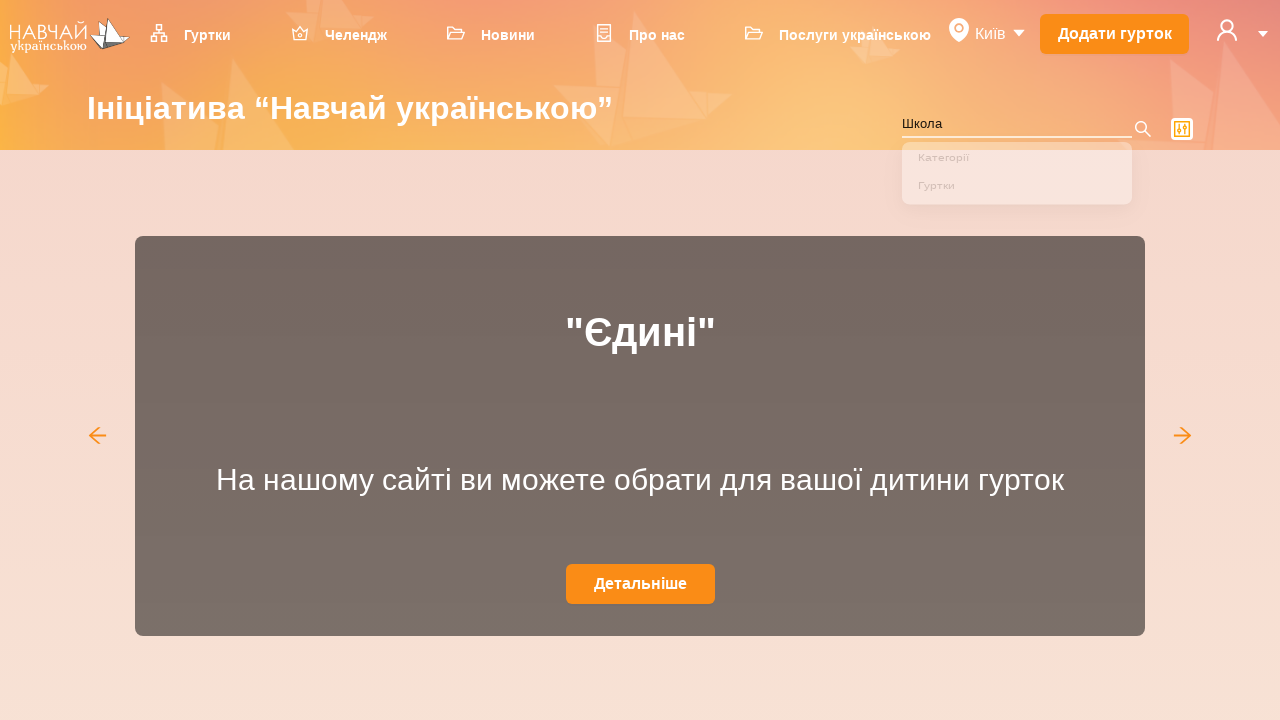

Waited for search results to appear with 'Dream Team' card
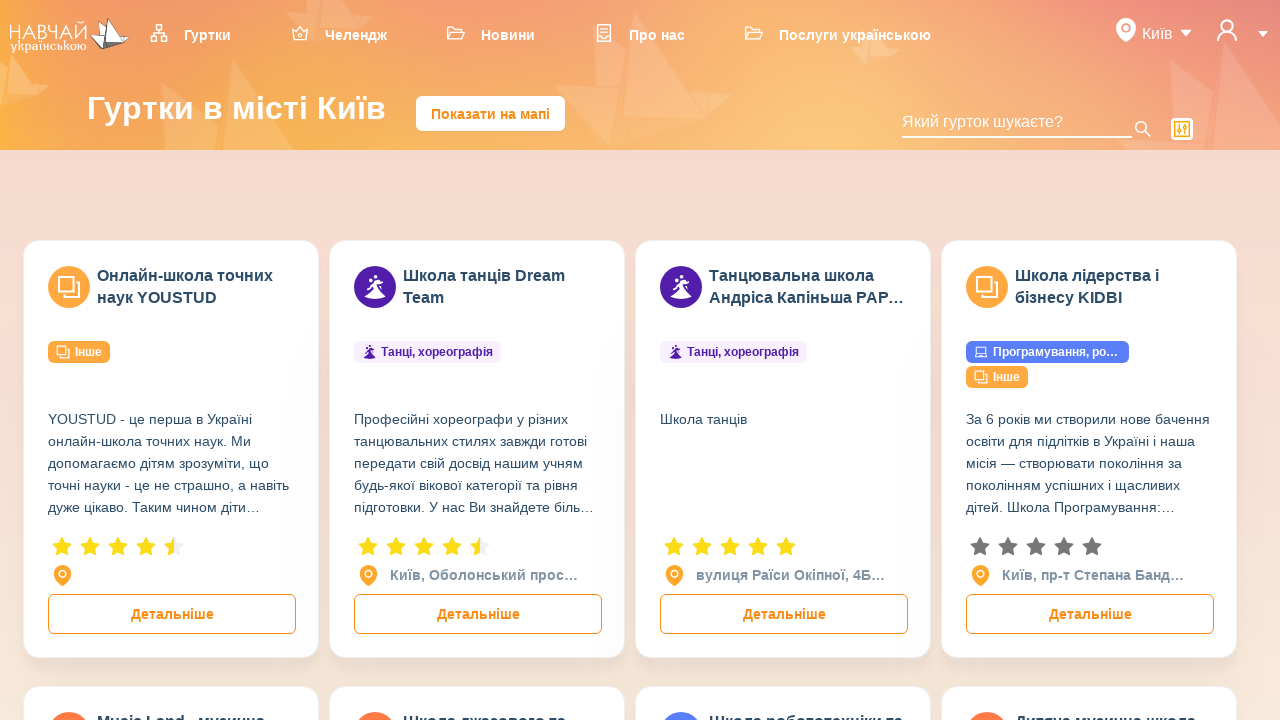

Clicked on the Dream Team card from search results at (478, 450) on div.ant-card div:has-text('Dream Team')
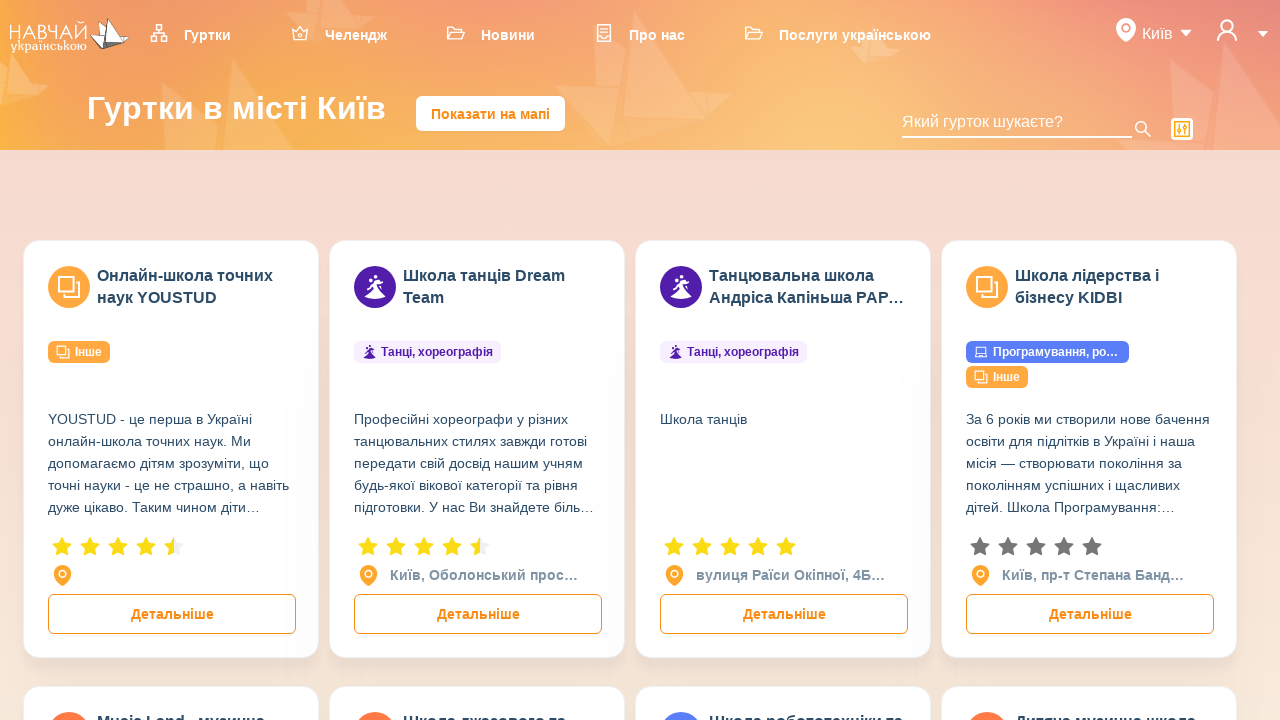

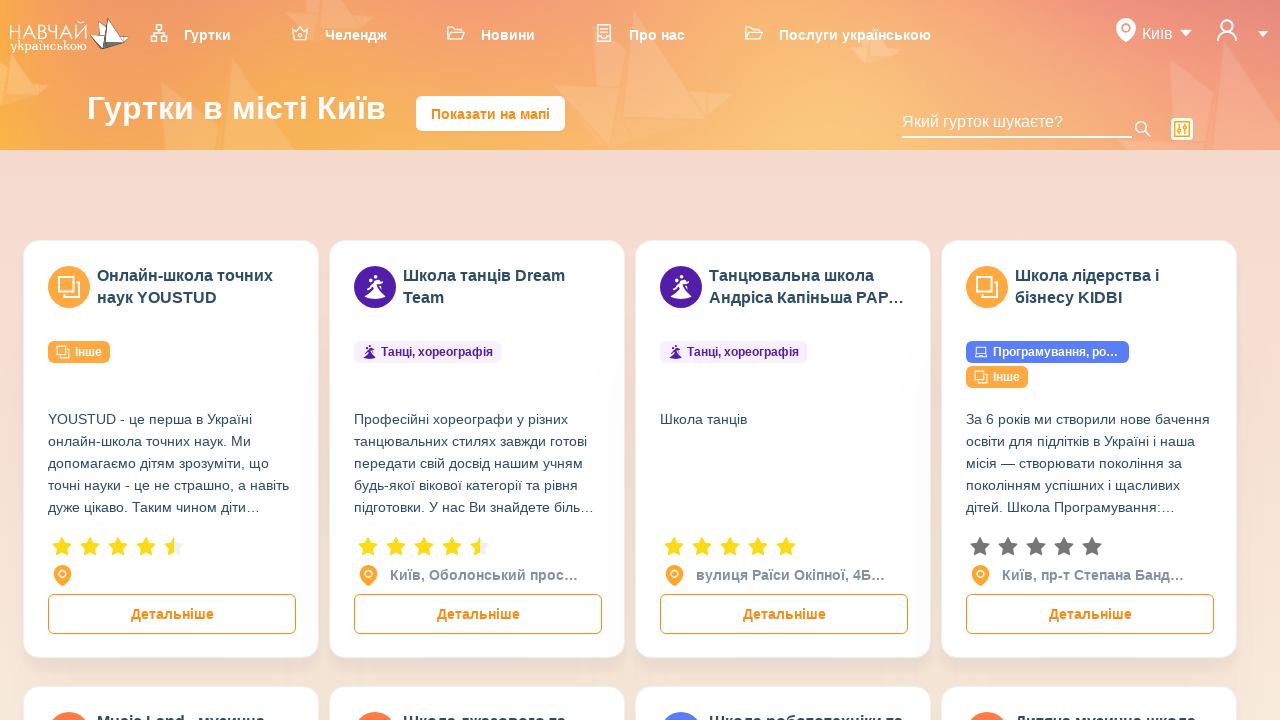